Tests radio button functionality by selecting "Yes" and "Impressive" radio buttons and verifying the success text updates accordingly.

Starting URL: https://demoqa.com/radio-button

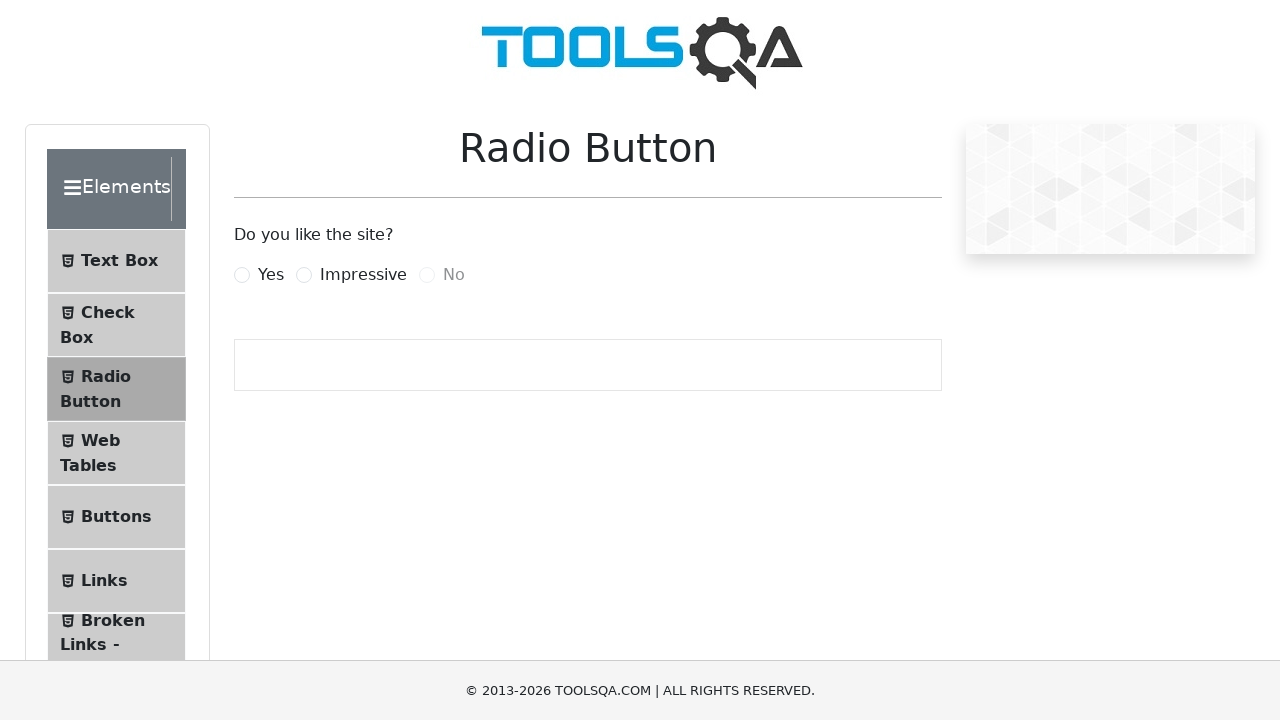

Selected 'Yes' radio button at (242, 275) on xpath=//input[@id='yesRadio']
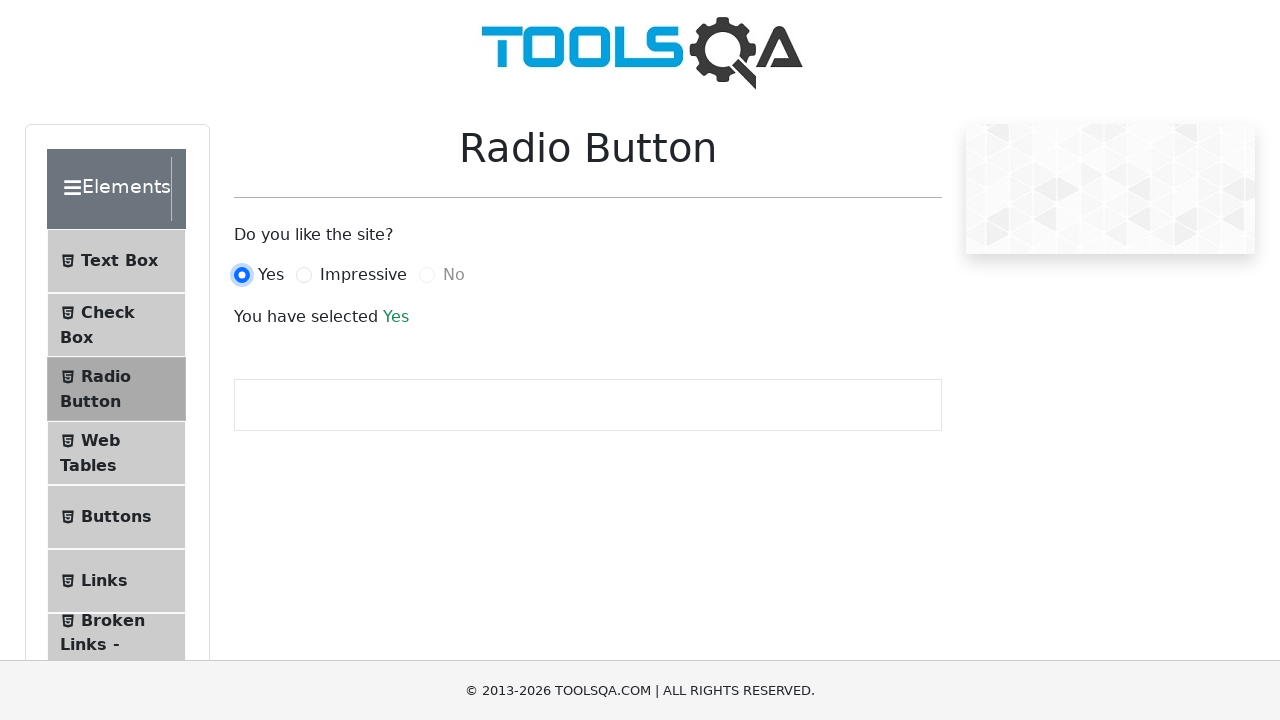

Verified success text displays 'Yes'
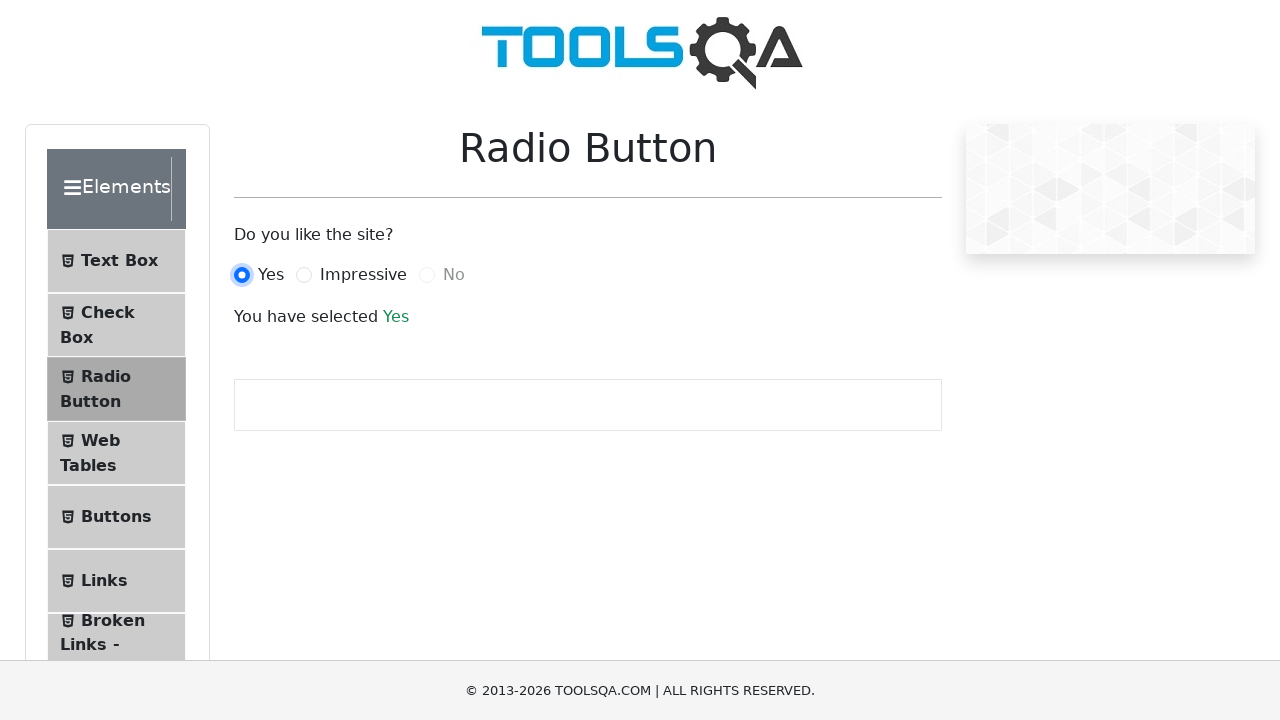

Selected 'Impressive' radio button at (304, 275) on xpath=//input[@id='impressiveRadio']
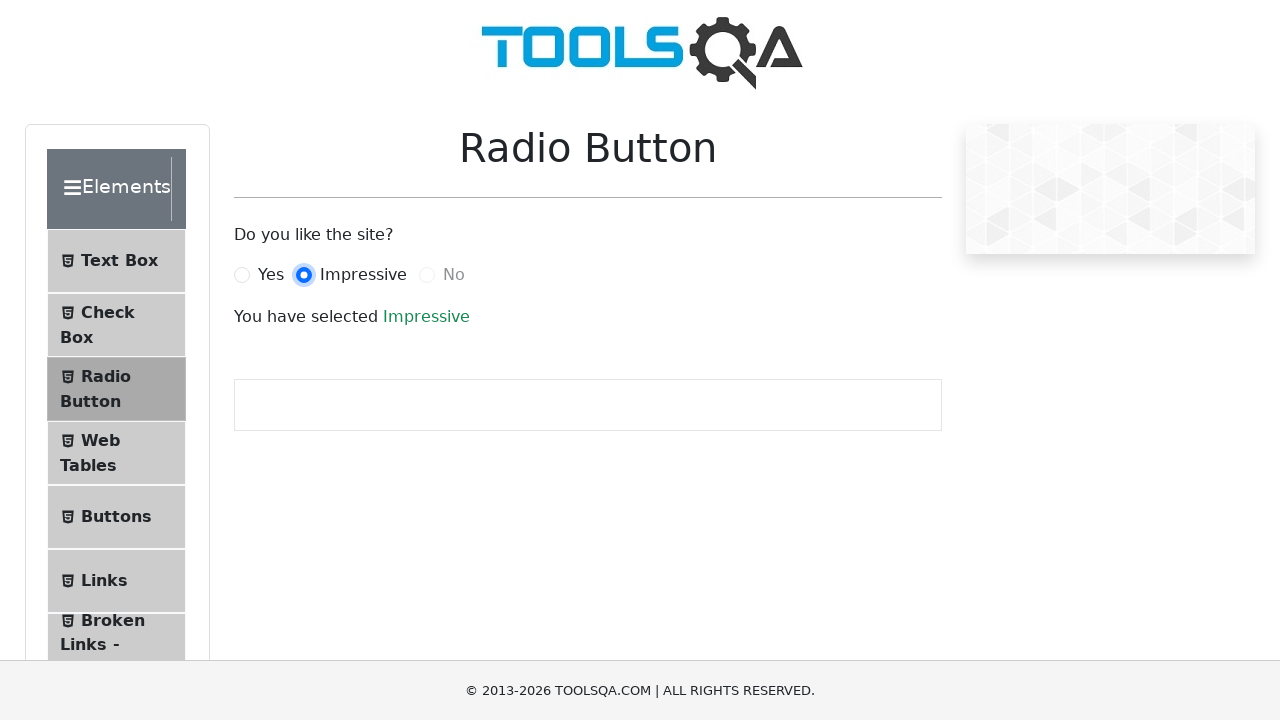

Verified success text updates to 'Impressive'
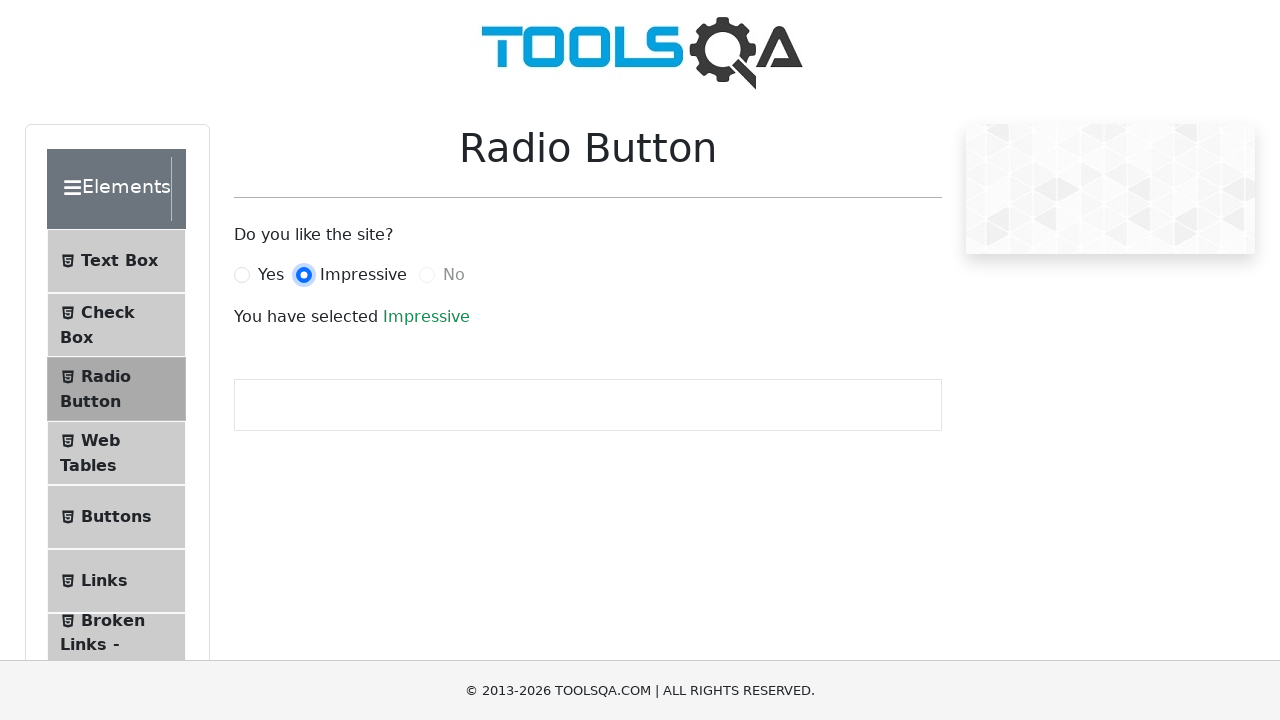

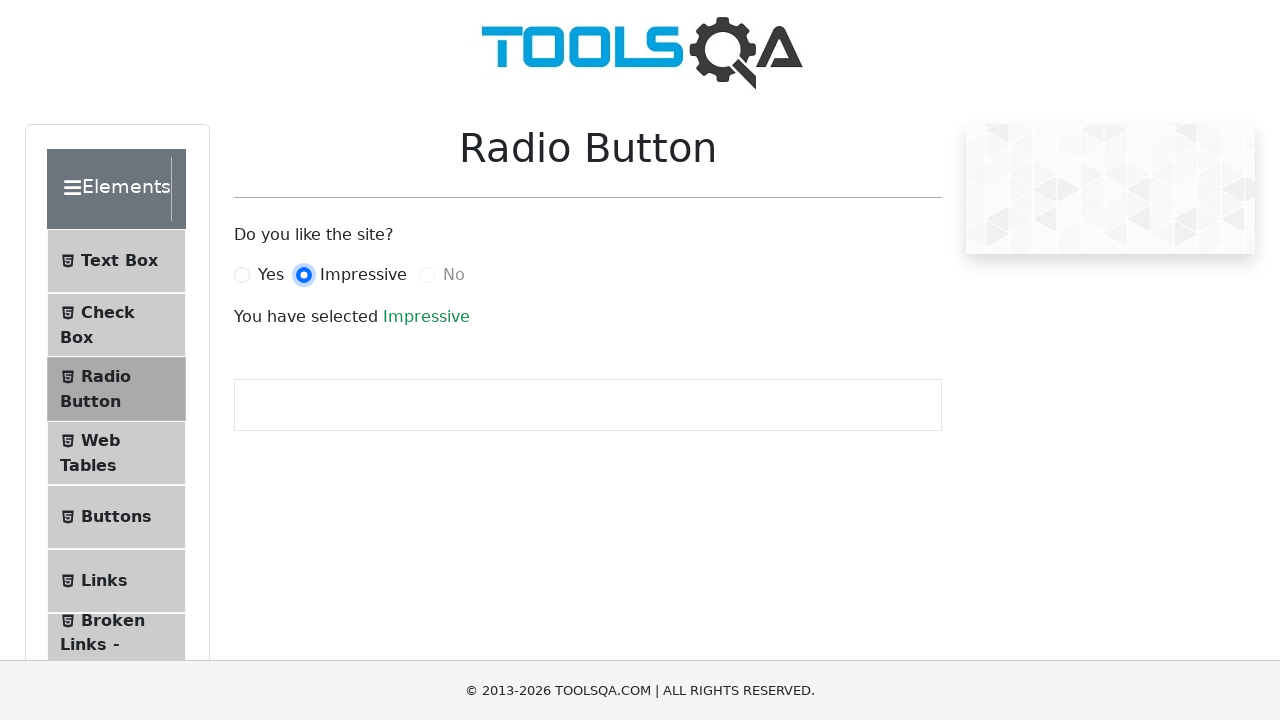